Tests e-commerce functionality by selecting a product, adding it to cart, handling the confirmation alert, and navigating to the cart page to verify the item was added

Starting URL: https://demoblaze.com/

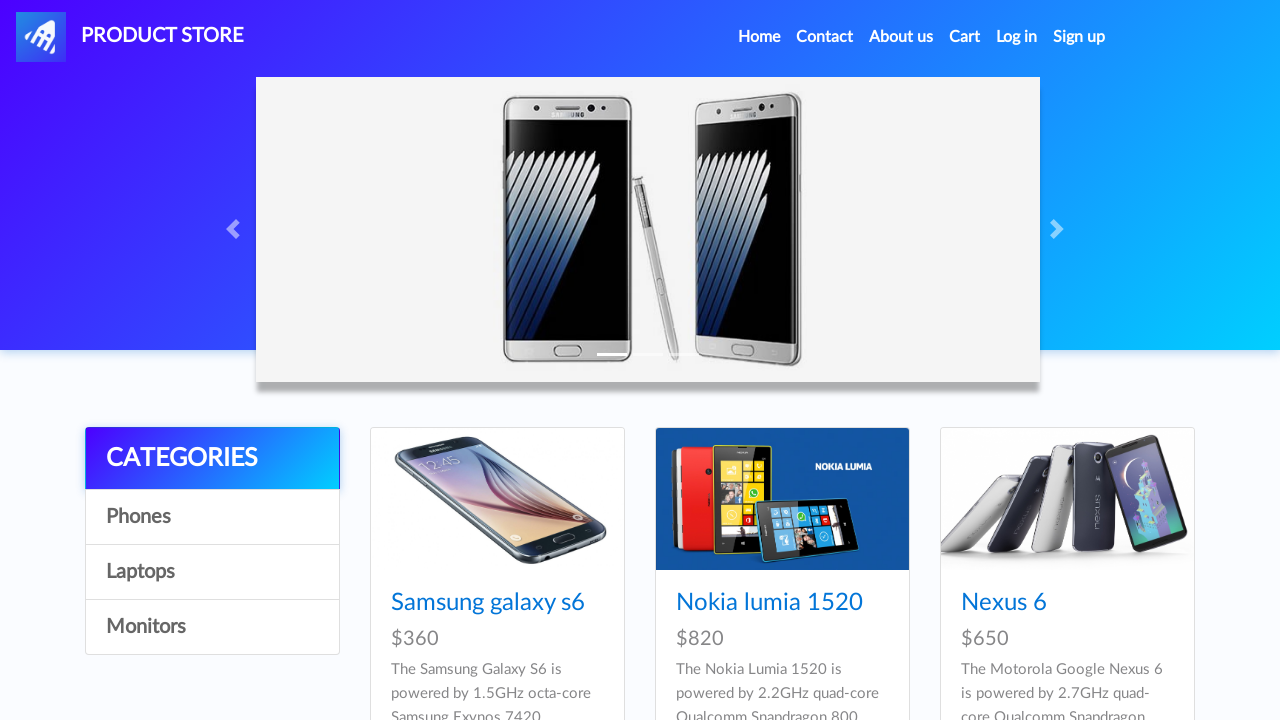

Clicked on the first product (Samsung) at (488, 603) on .hrefch
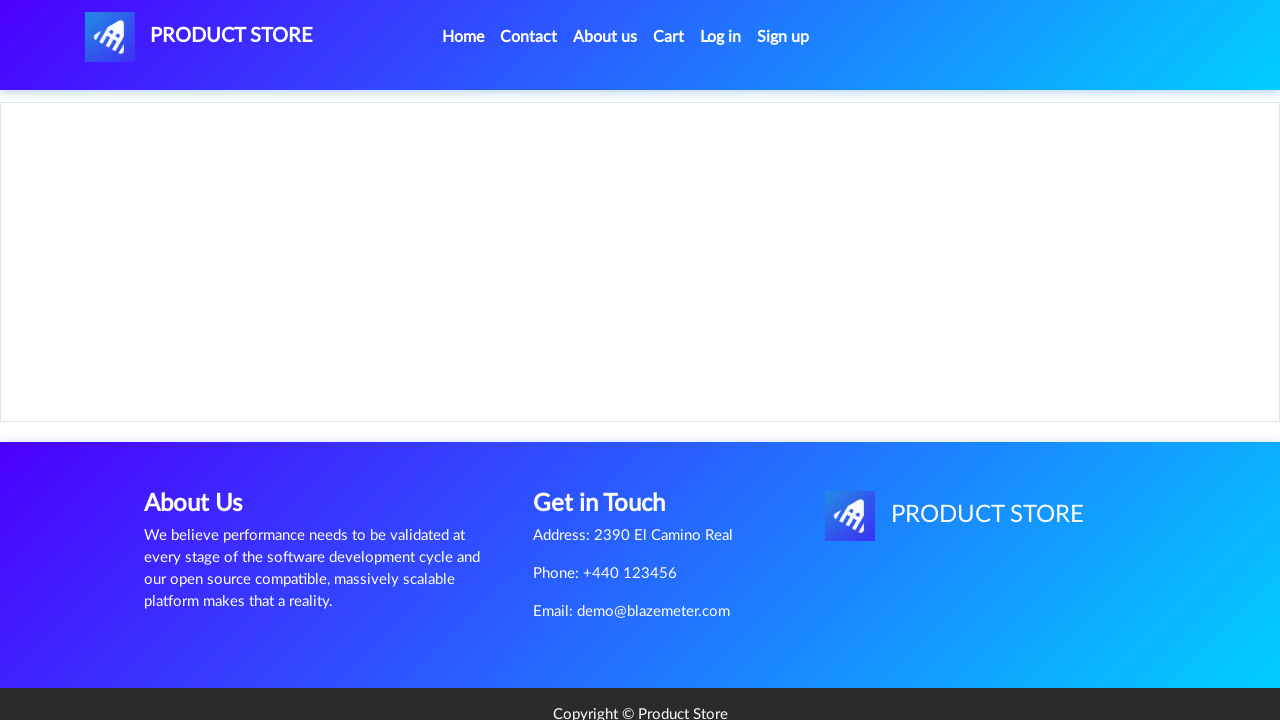

Clicked Add to Cart button at (610, 440) on .btn-success
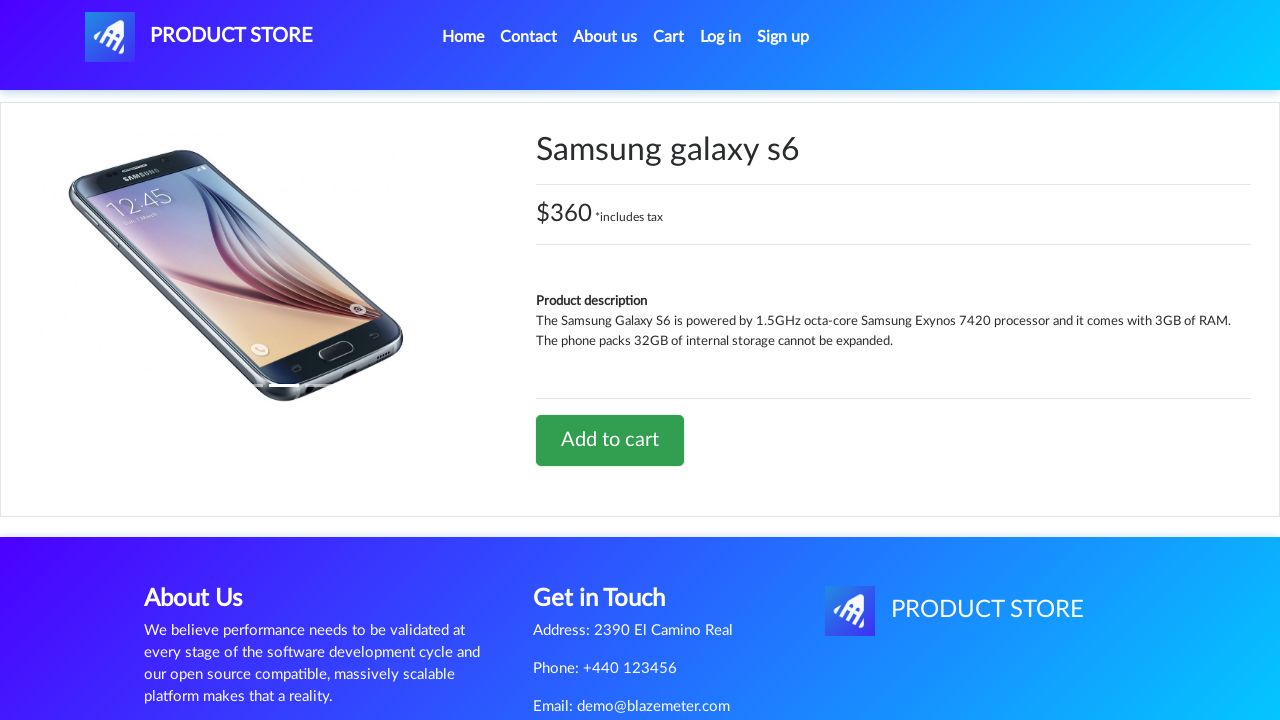

Set up alert dialog handler to accept confirmation
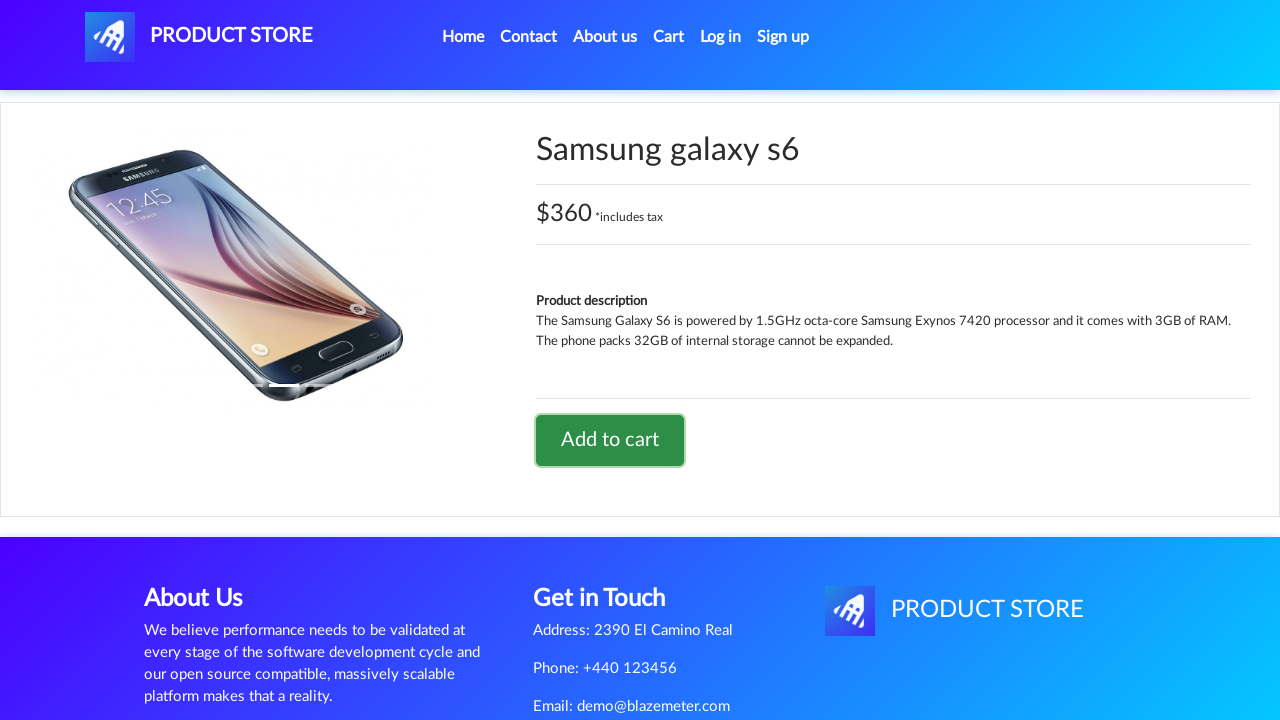

Clicked cart link to navigate to cart page at (669, 37) on #cartur
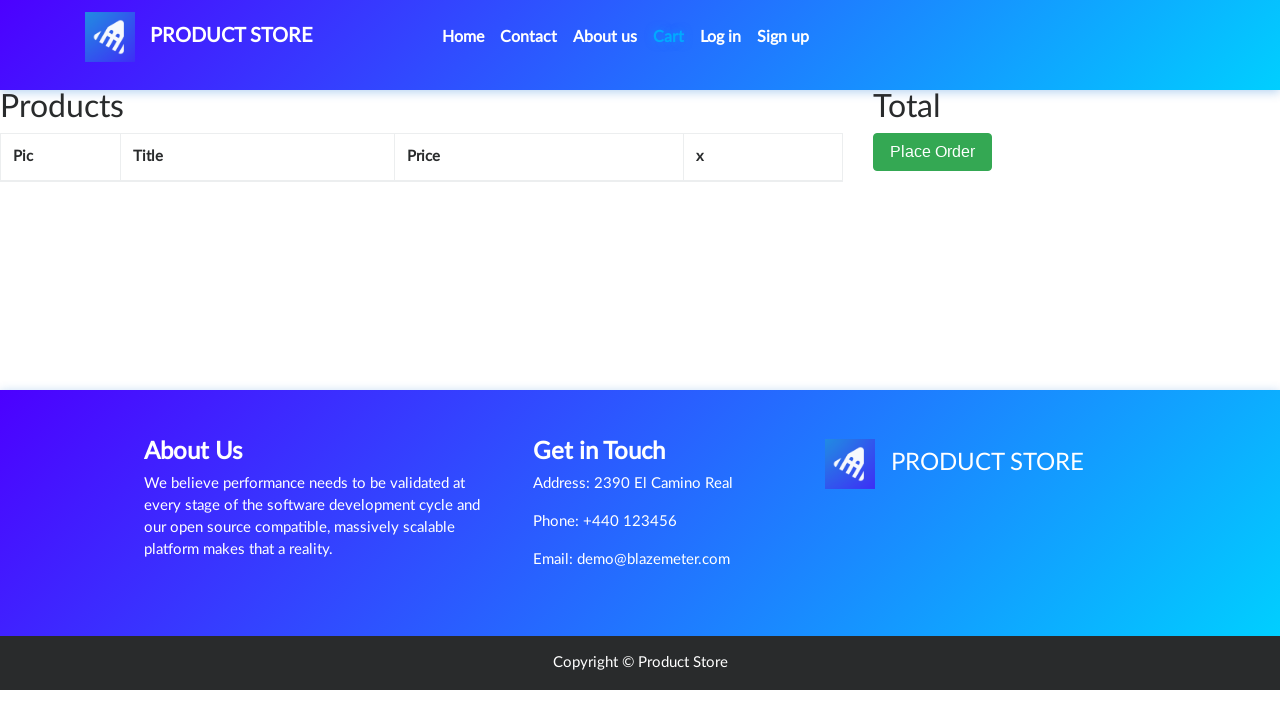

Verified product was successfully added to cart
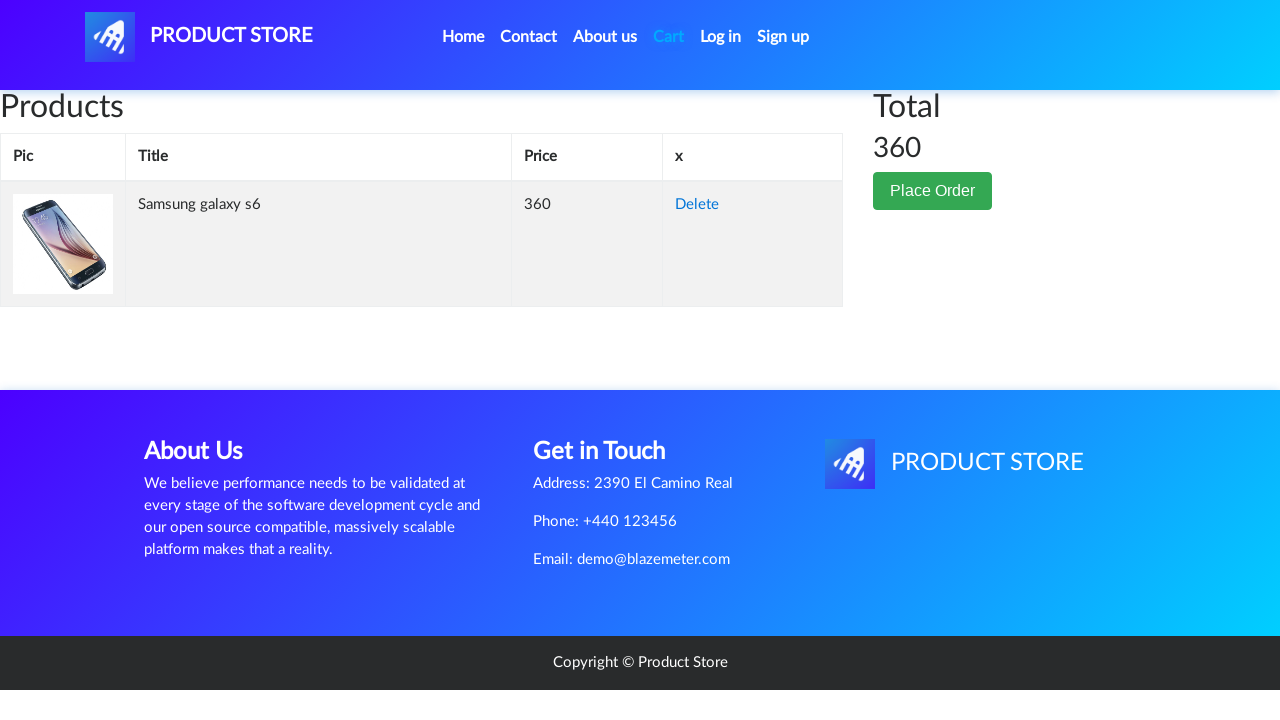

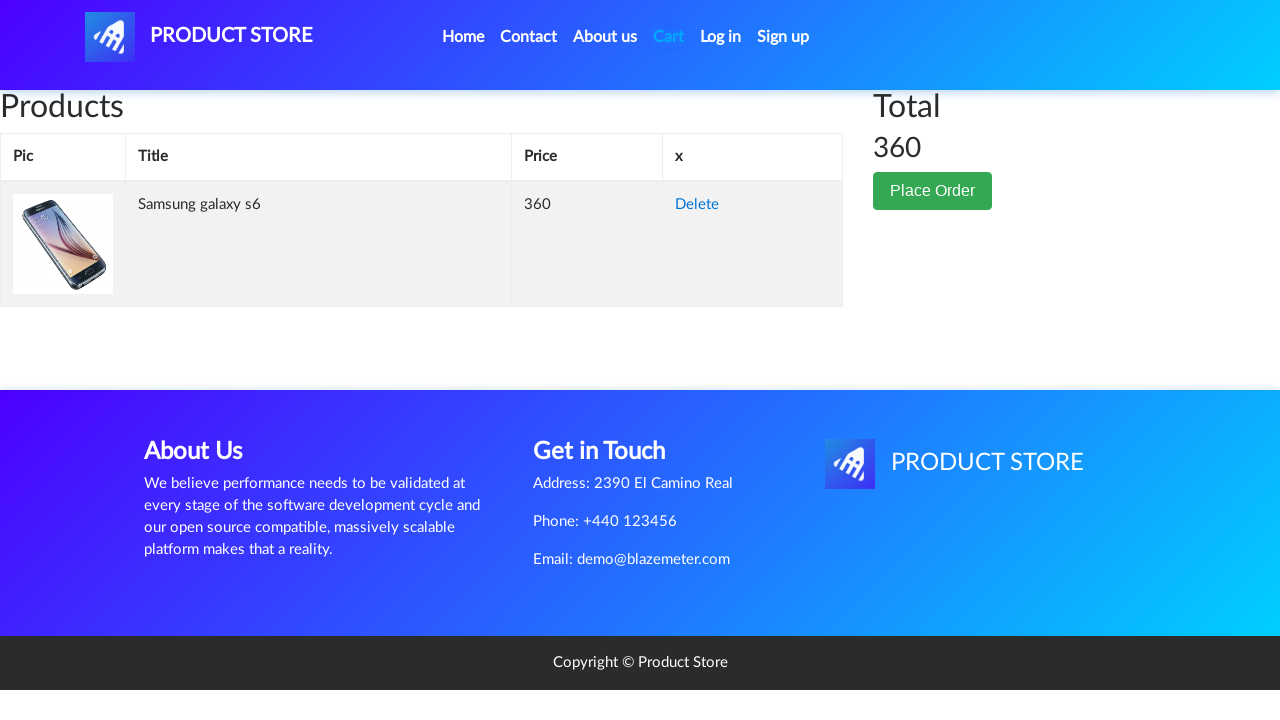